Tests horizontal scrolling functionality by navigating to a W3Schools demo page and scrolling horizontally by 500 pixels using JavaScript execution.

Starting URL: https://www.w3schools.com/howto/tryit.asp?filename=tryhow_css_image_gallery_scroll

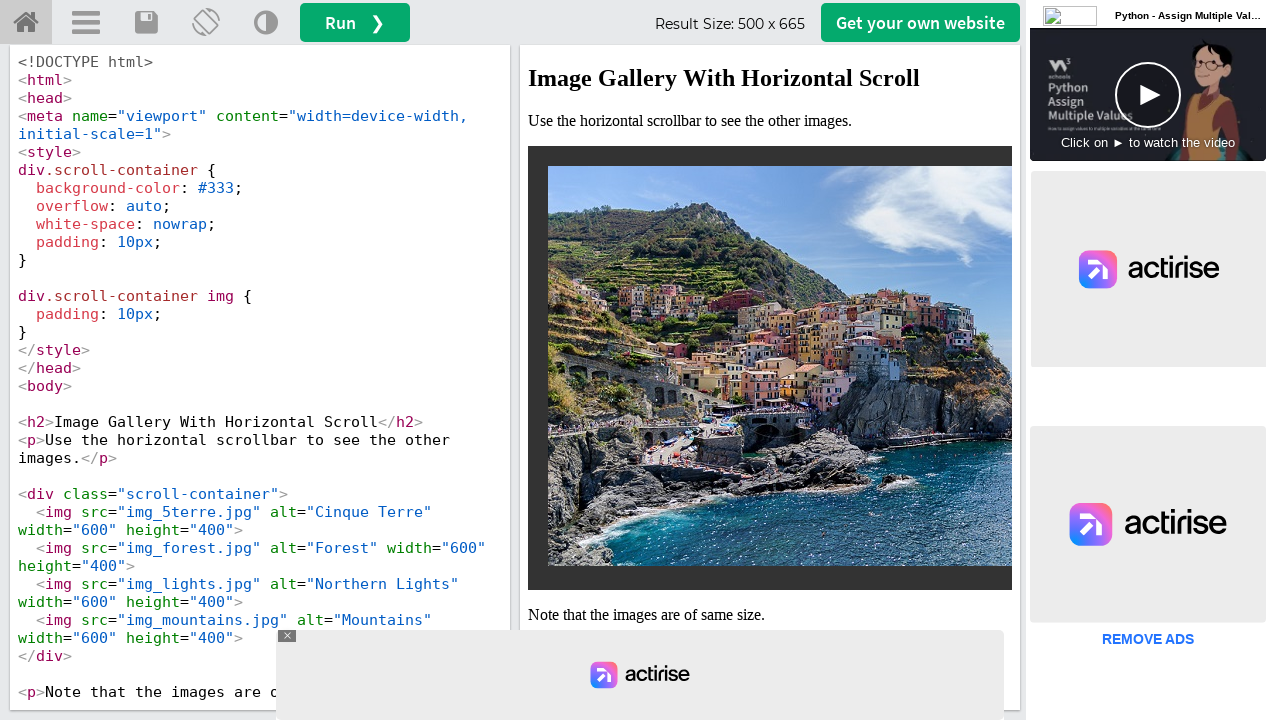

Navigated to W3Schools horizontal scrolling demo page
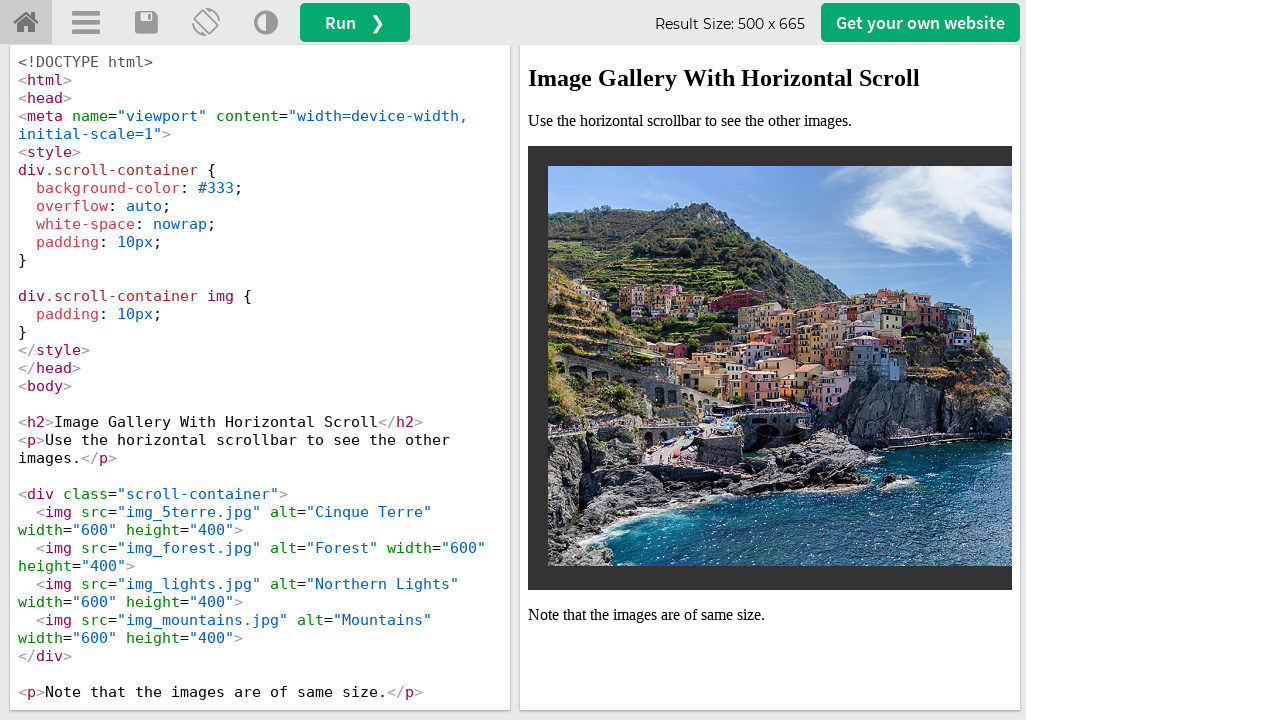

Executed JavaScript to scroll horizontally by 500 pixels
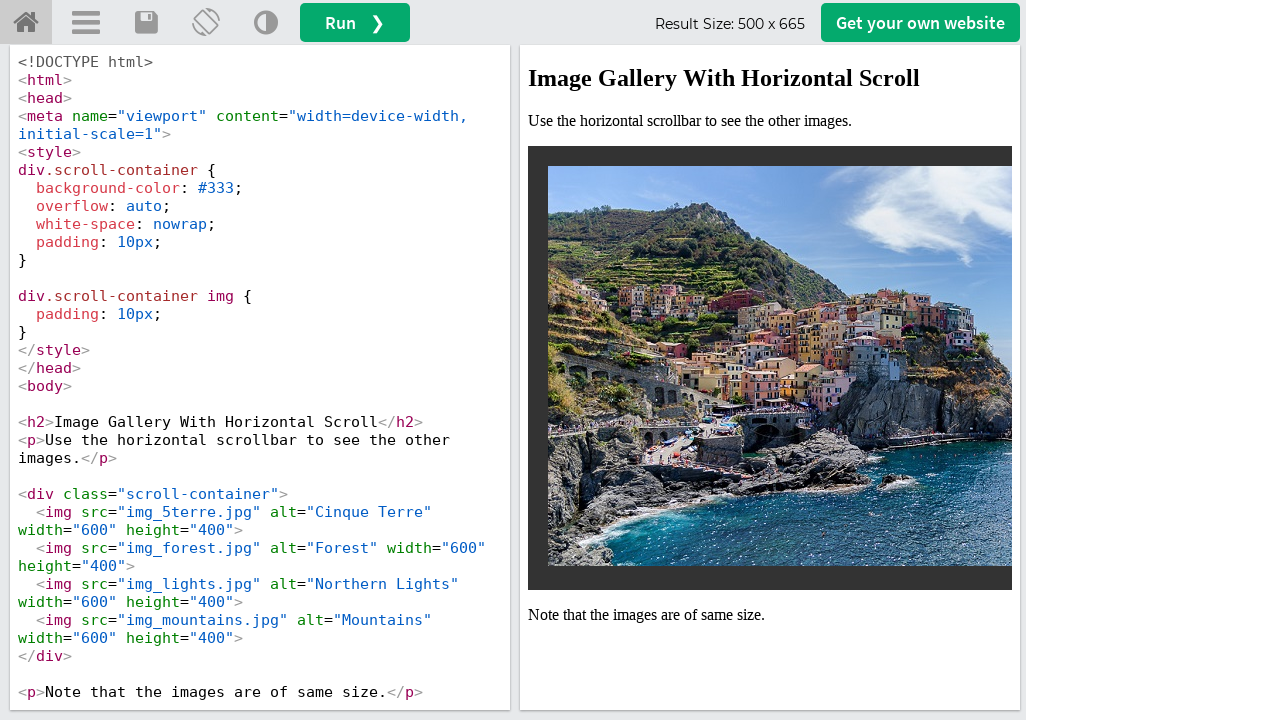

Waited 1 second to observe the scroll effect
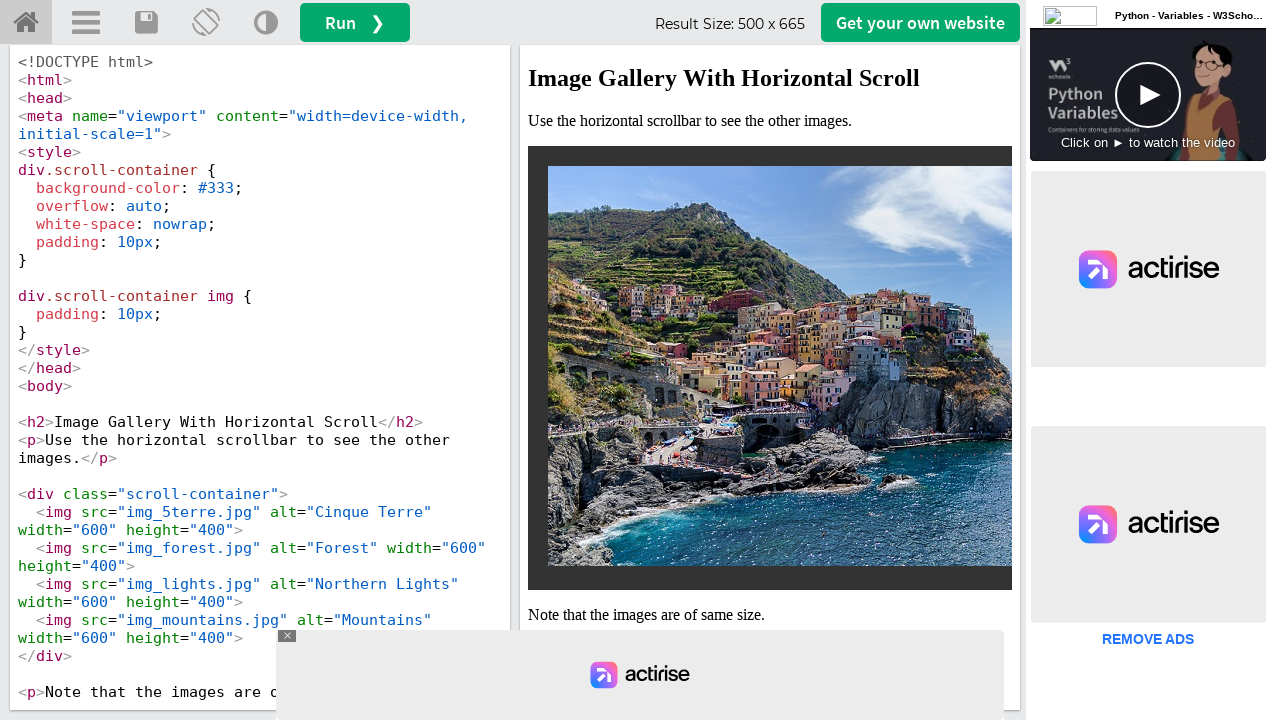

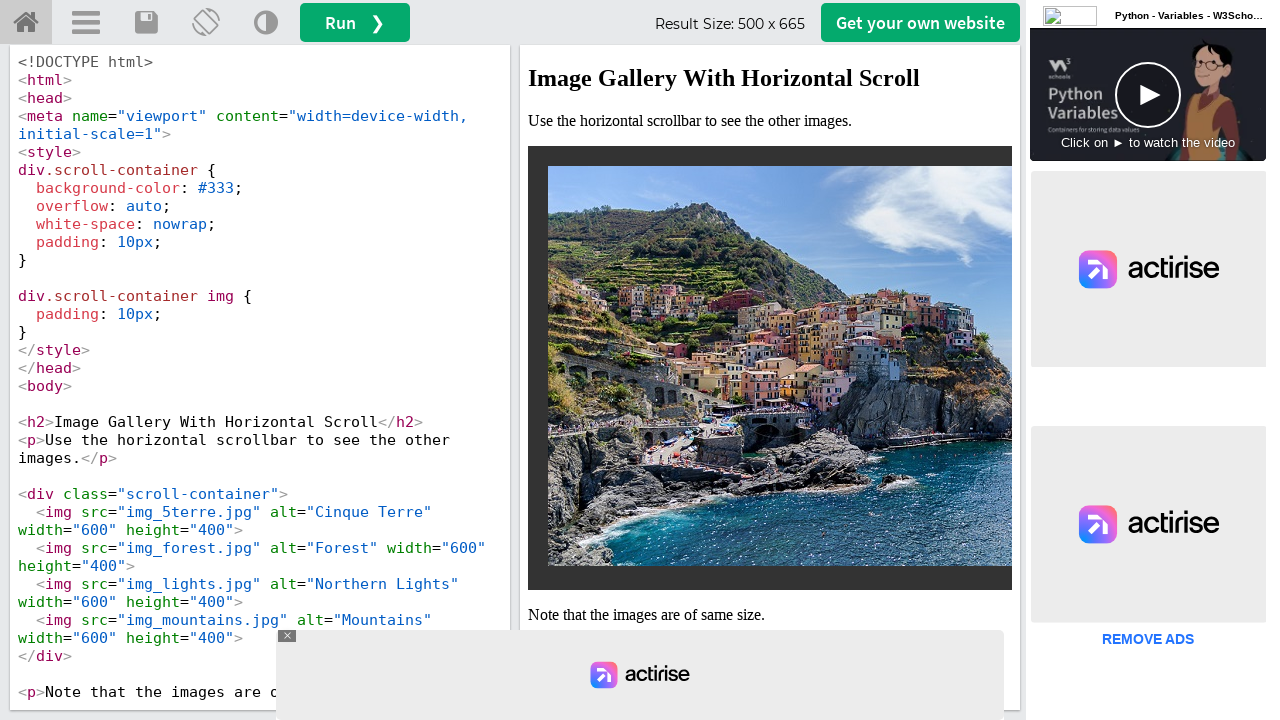